Tests keyboard actions by clicking on an input field and performing key combinations including shift key modifiers

Starting URL: https://demoapps.qspiders.com/ui/keyboard

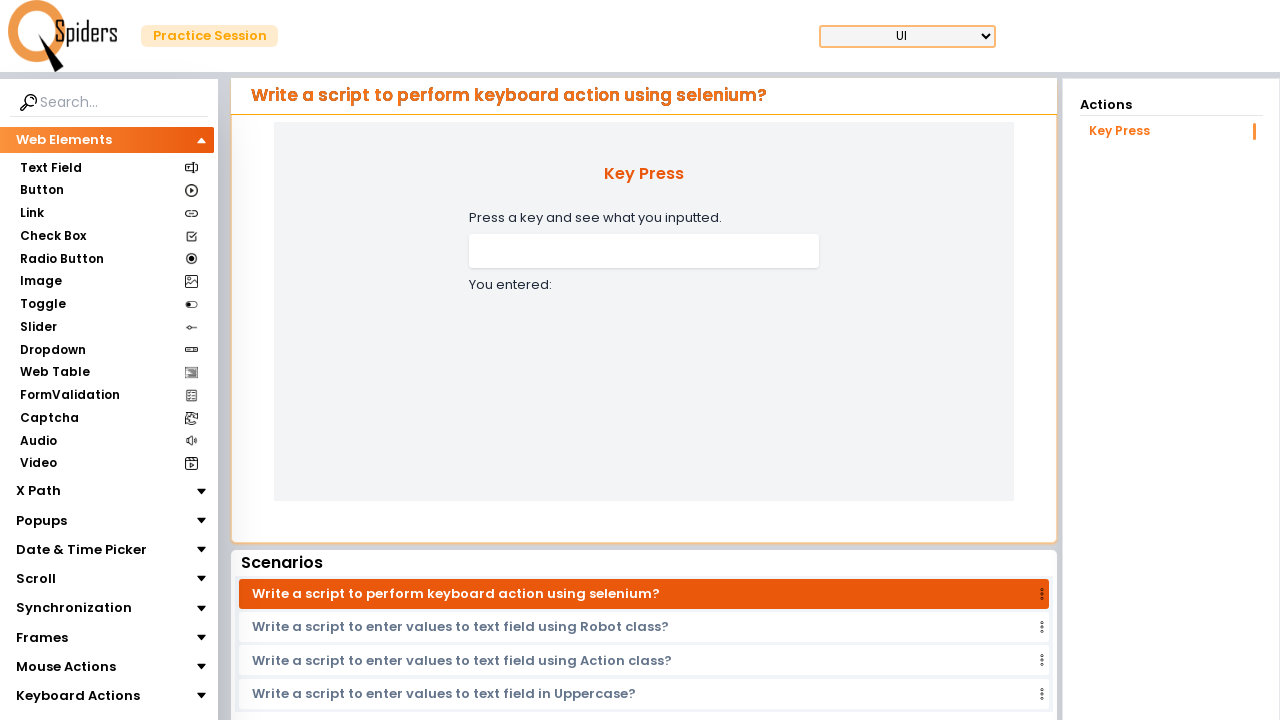

Clicked on the input field to focus it at (644, 251) on input[name='handleInput']
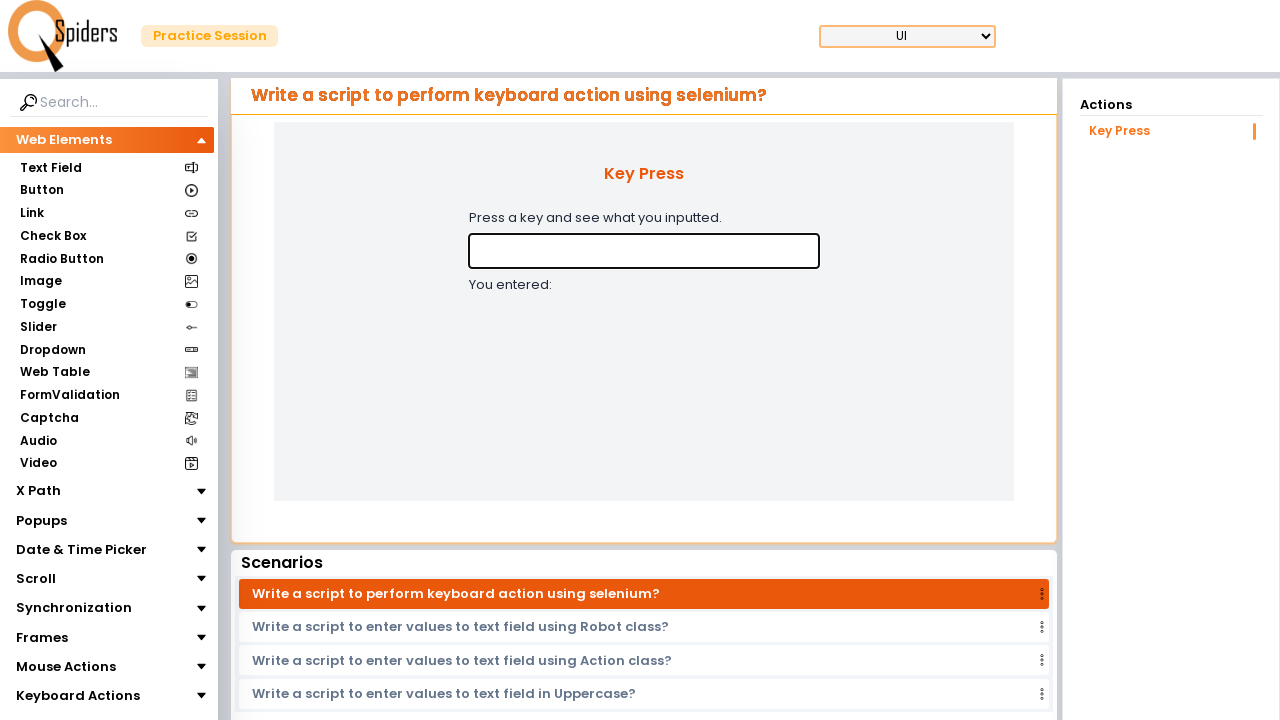

Typed 'L' into the input field
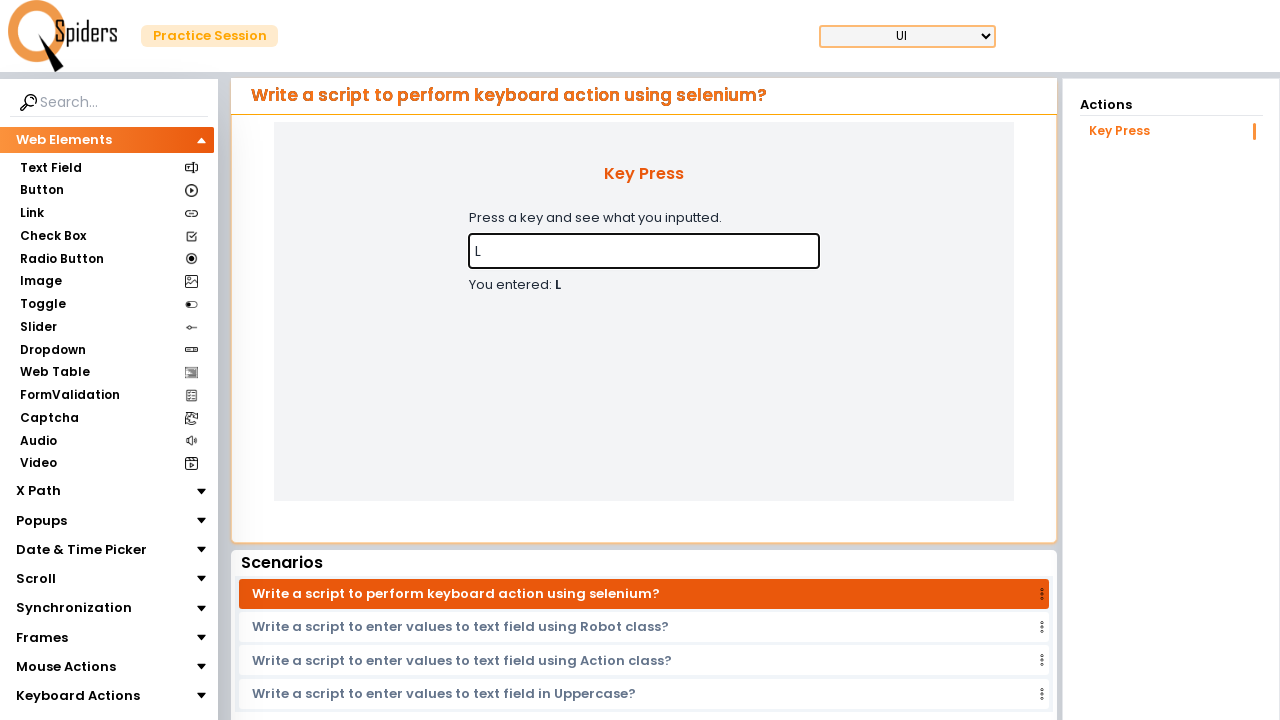

Pressed Shift key down
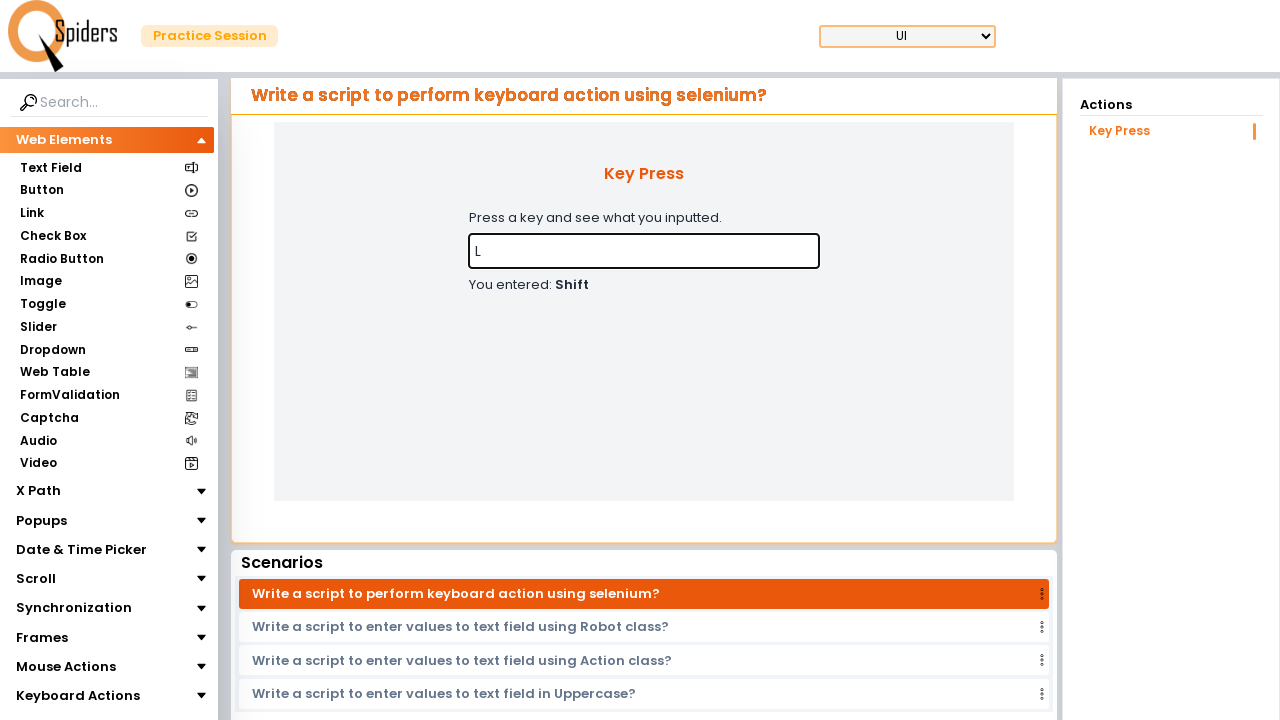

Typed 'a' with Shift held down, resulting in 'A'
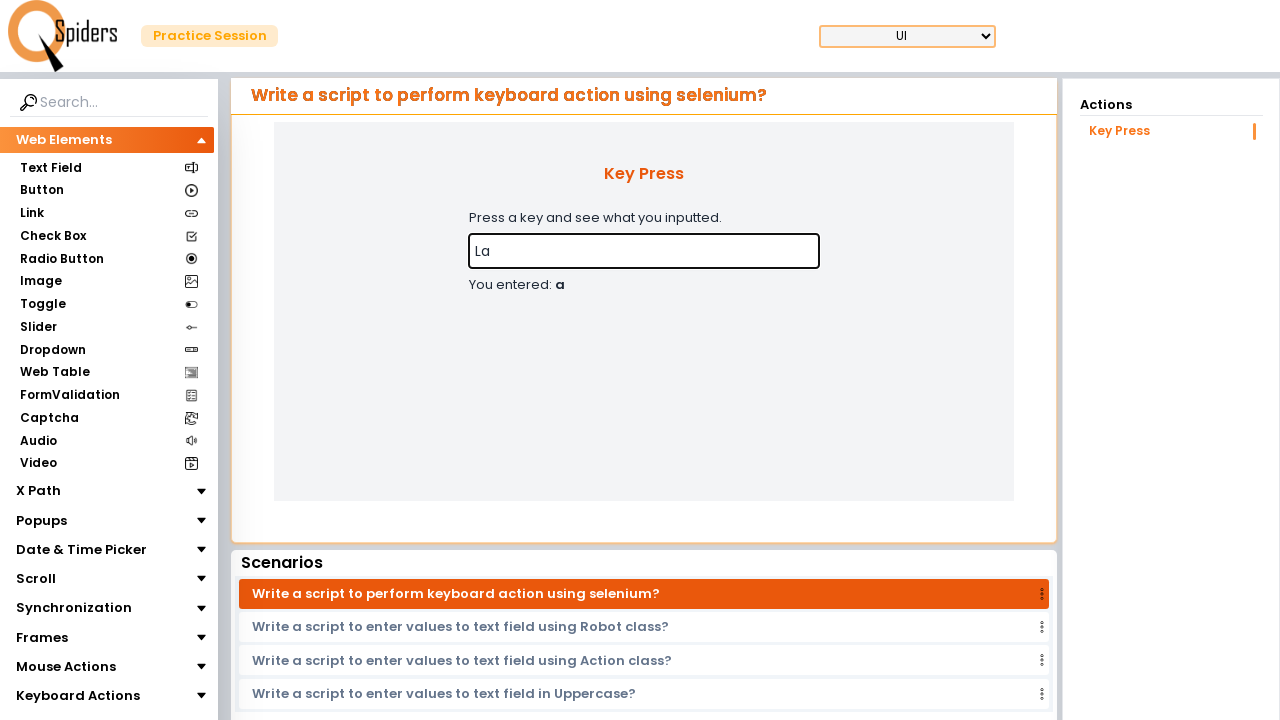

Released Shift key
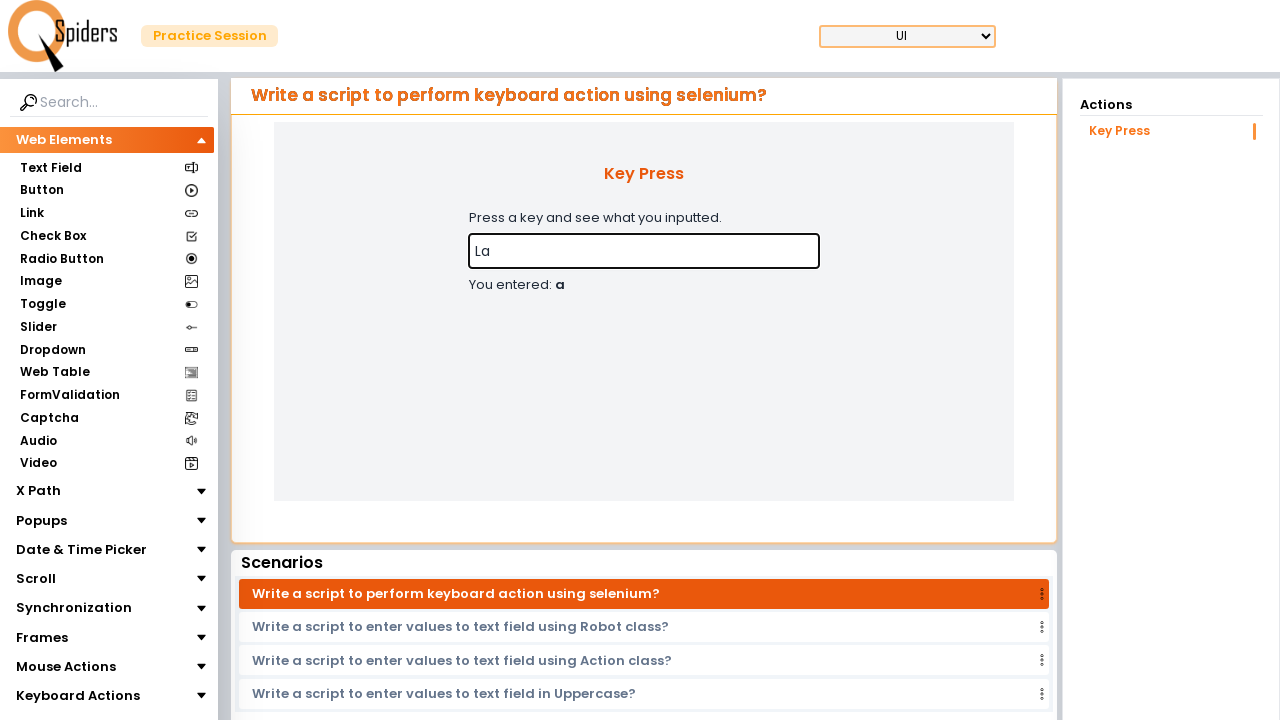

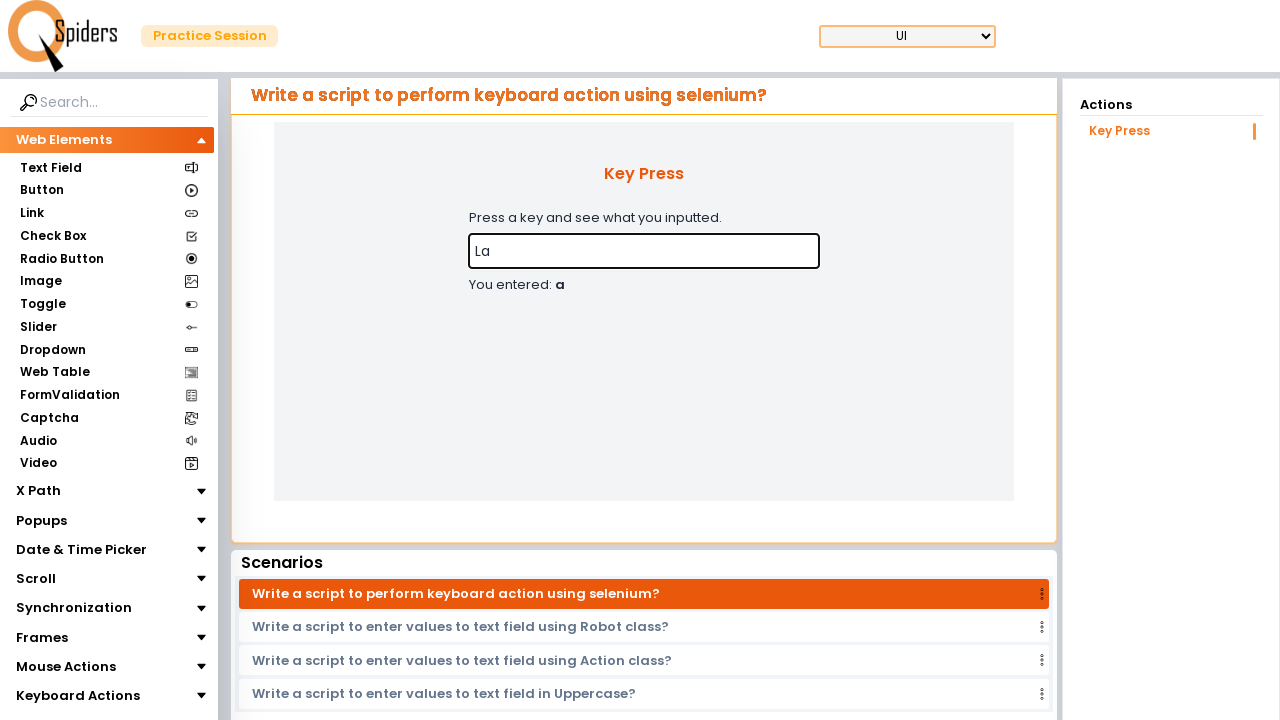